Tests browser forward navigation by clicking API link, going back, then going forward

Starting URL: https://webdriver.io

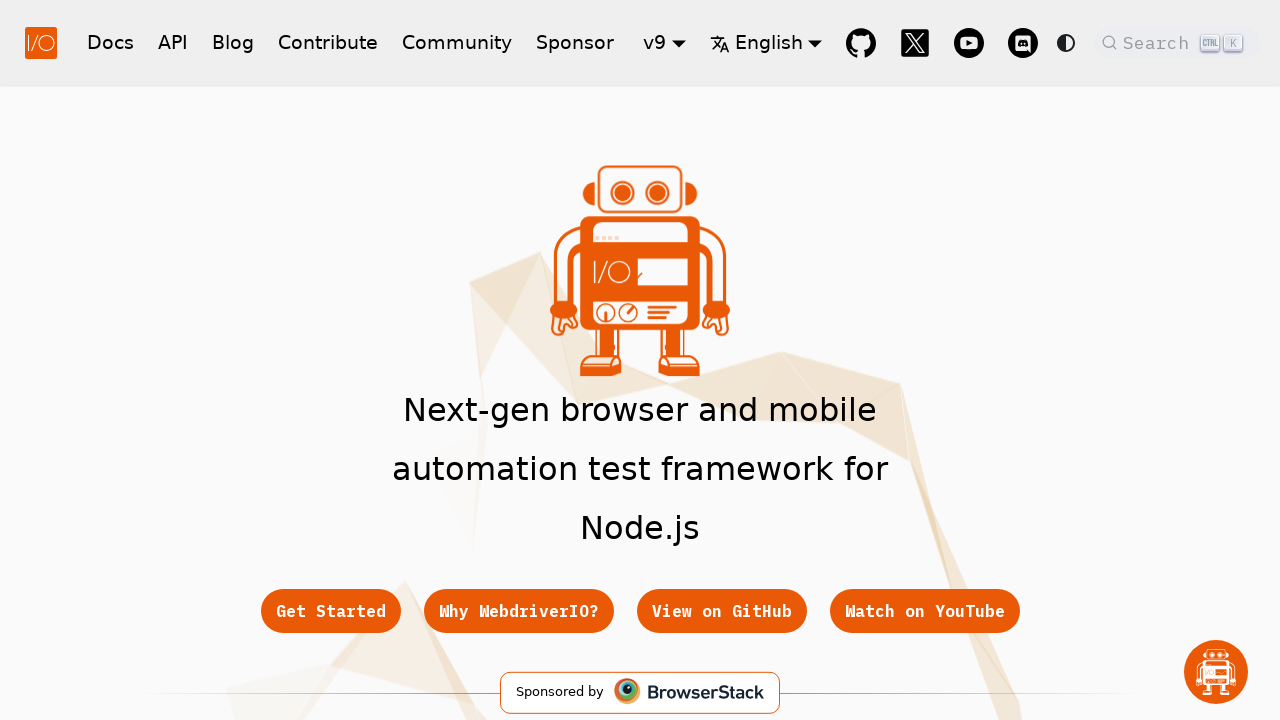

Clicked on API link at (173, 42) on a:text('API')
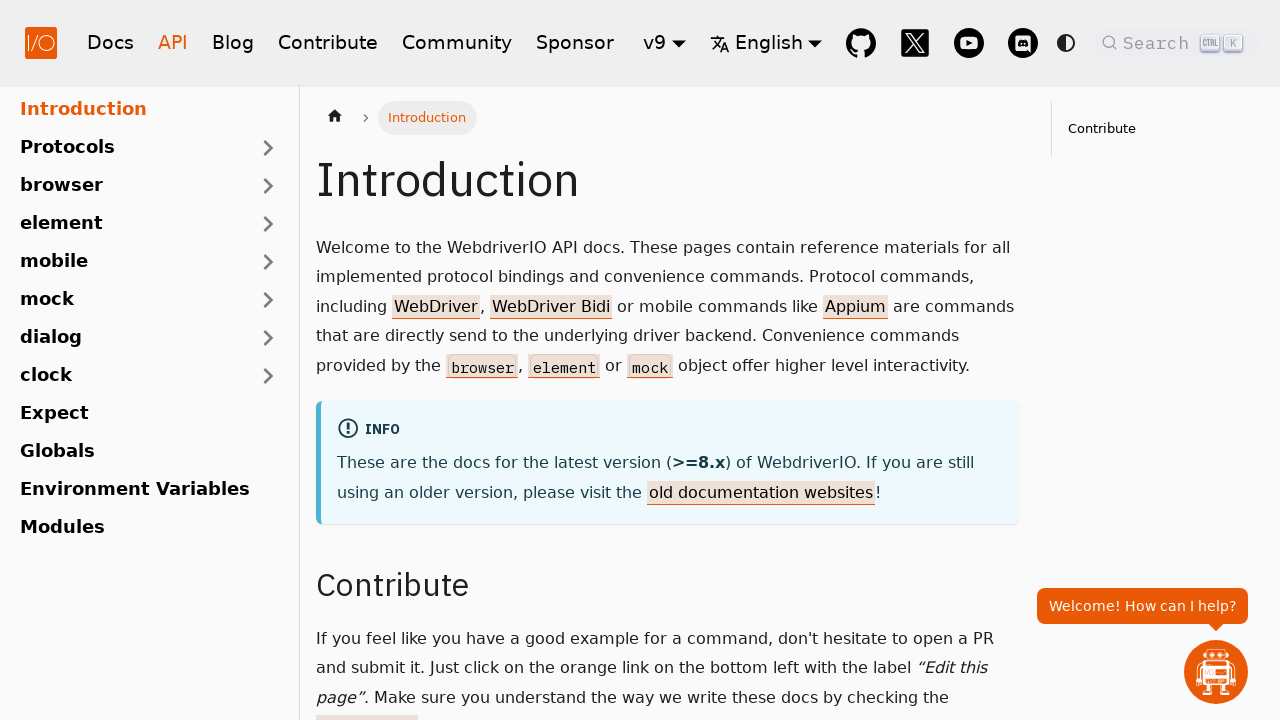

Navigated to API docs page
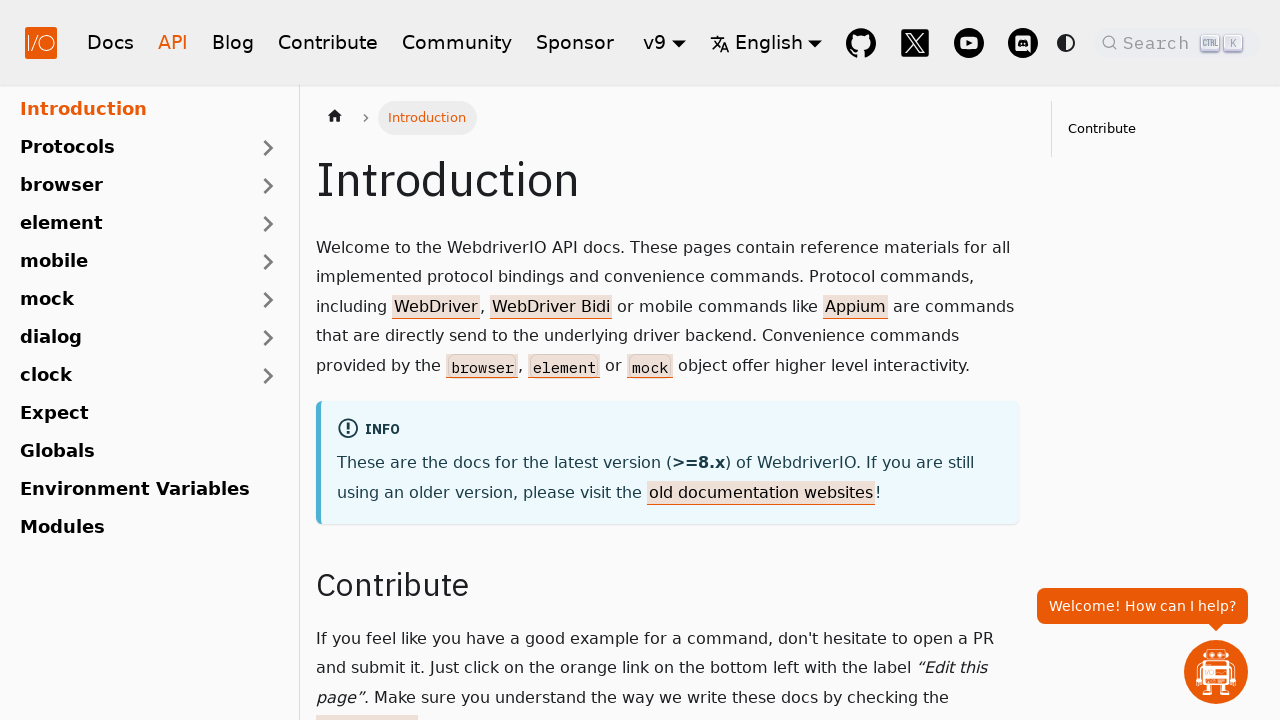

Clicked browser back button
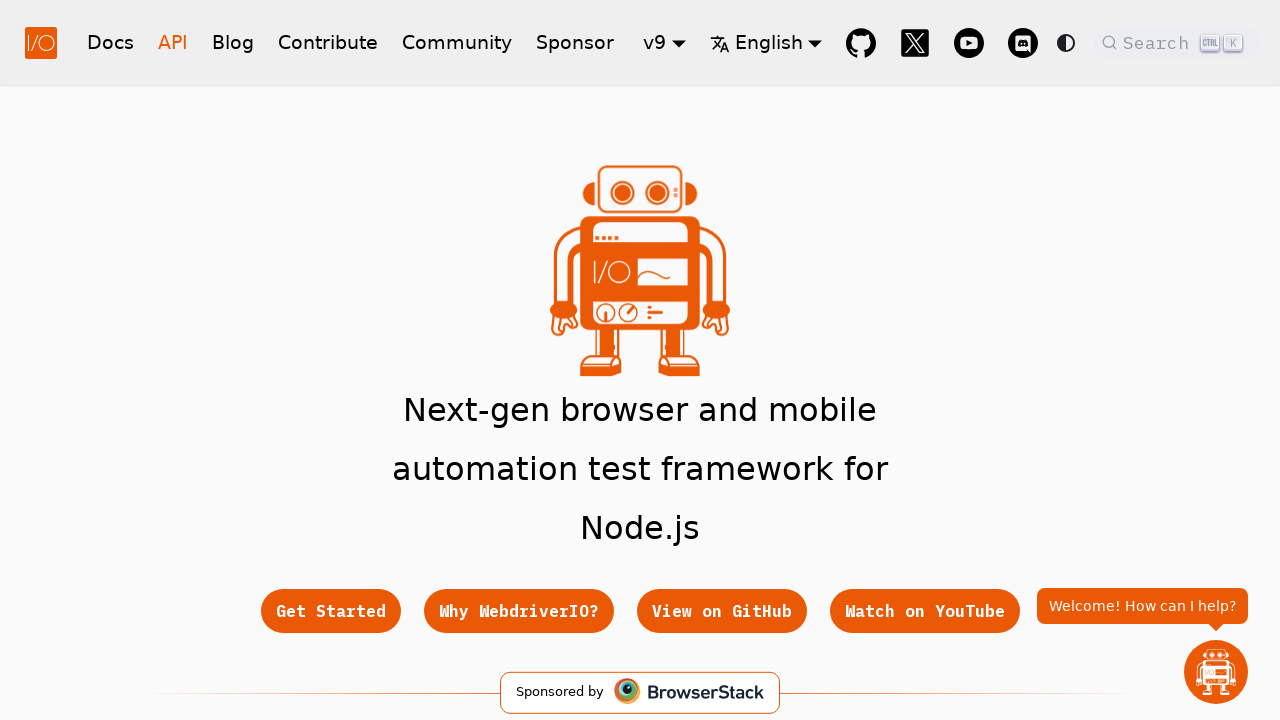

Verified we are back on homepage
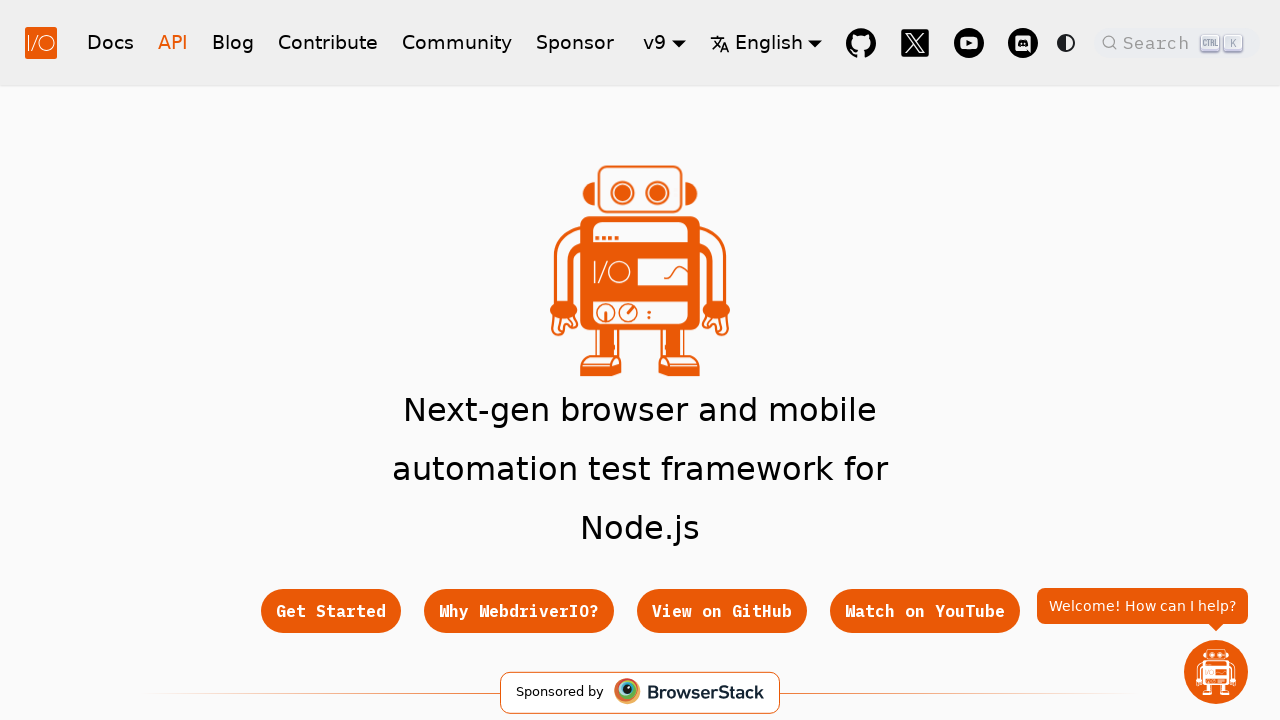

Clicked browser forward button
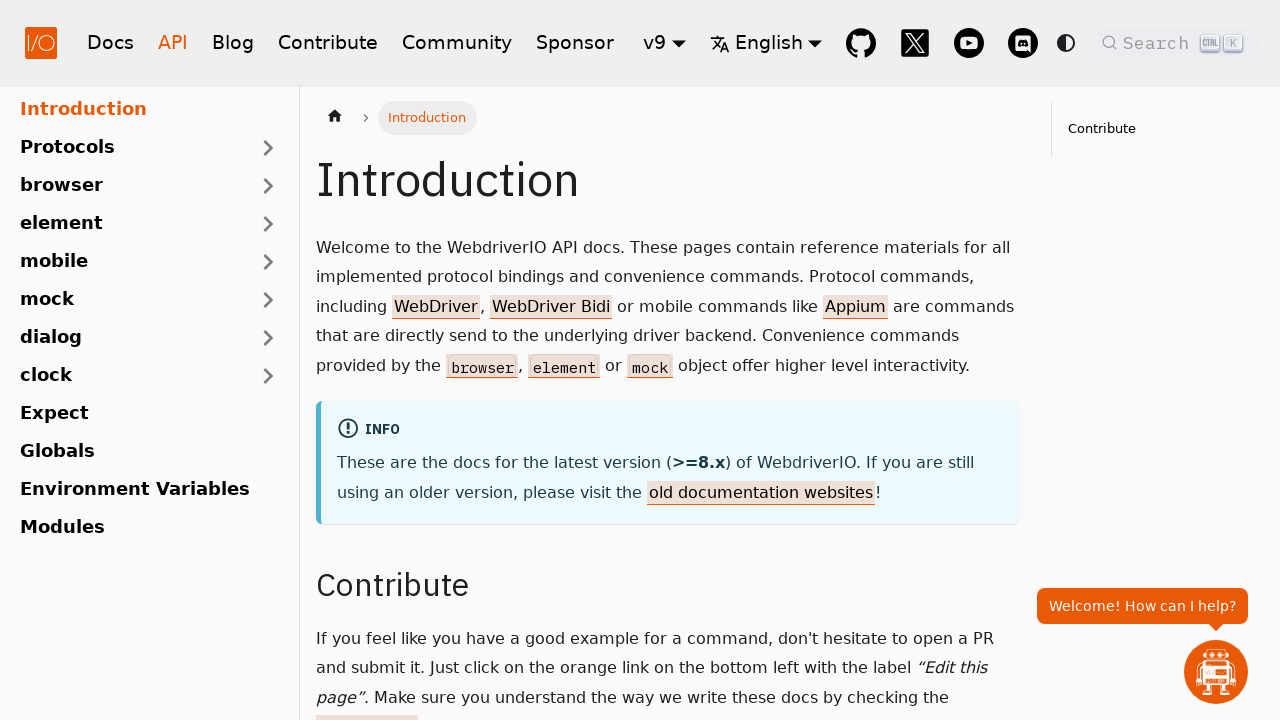

Verified we are on API docs page after forward navigation
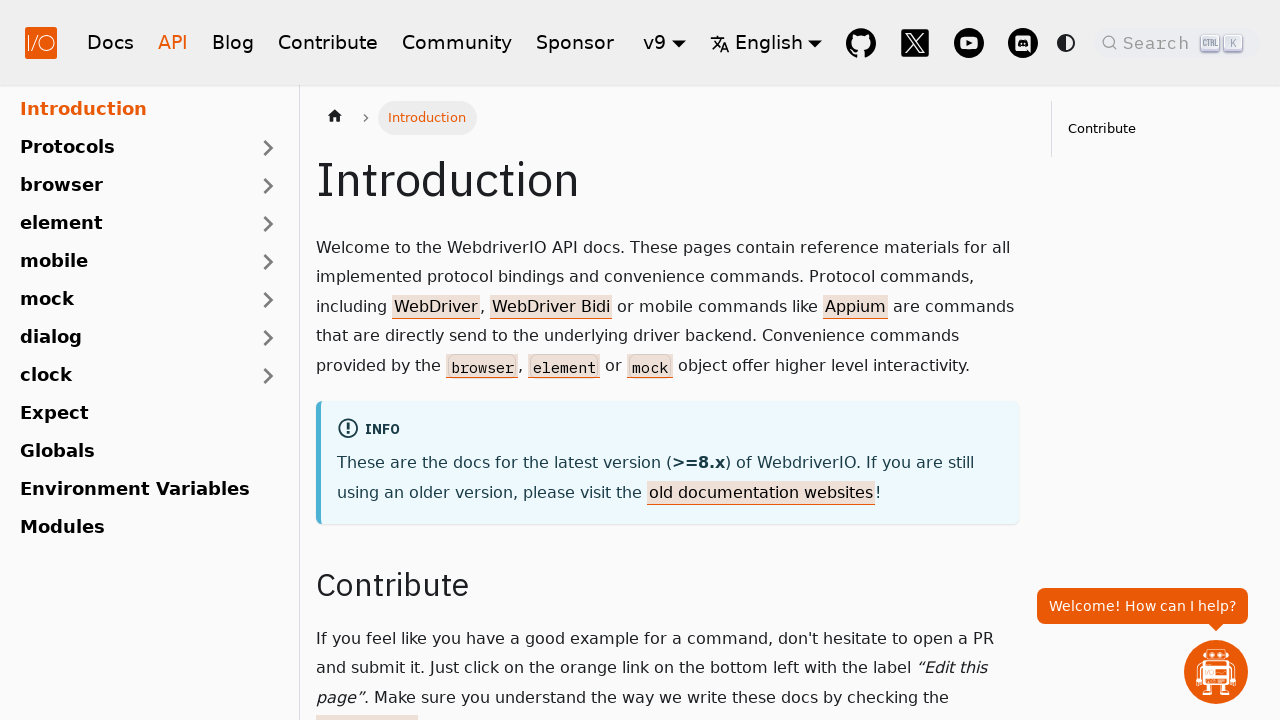

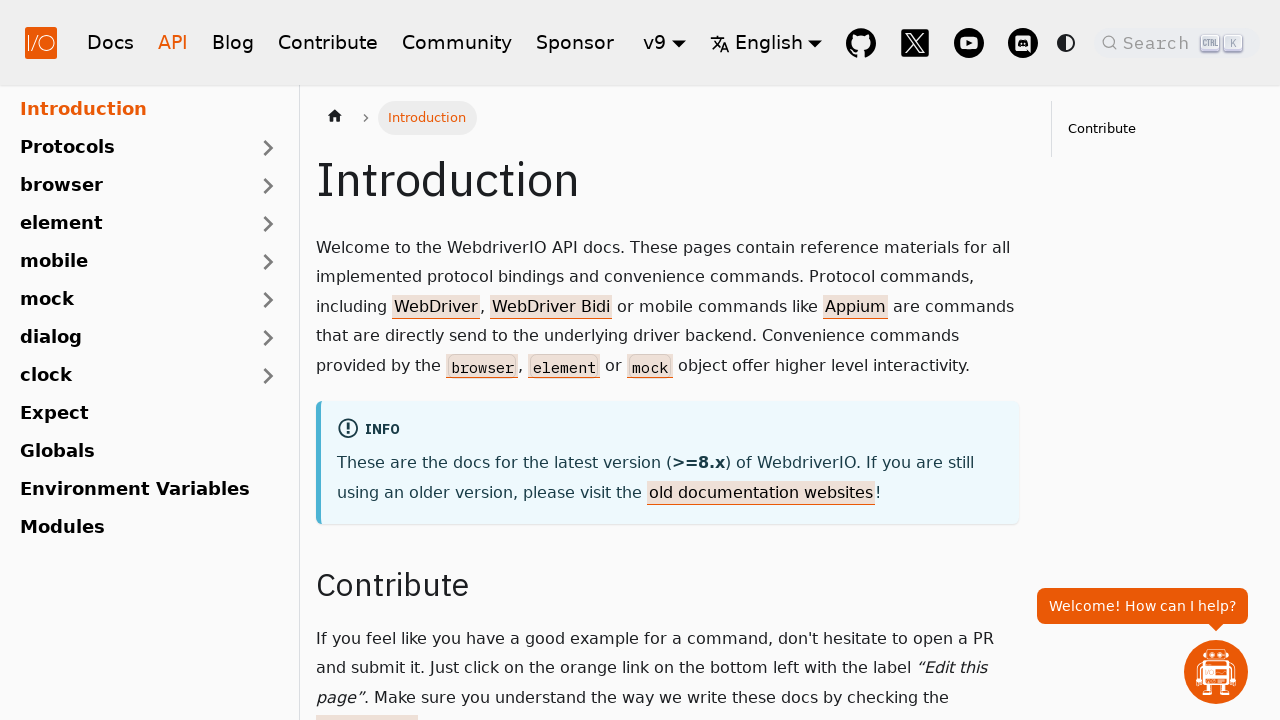